Navigates to Flipkart's men's t-shirt category page and attempts to open a new browser tab using keyboard shortcut

Starting URL: https://www.flipkart.com/clothing-and-accessories/topwear/tshirt/men-tshirt/pr?sid=clo,ash,ank,edy&otracker=categorytree&otracker=nmenu_sub_Men_0_T-Shirts

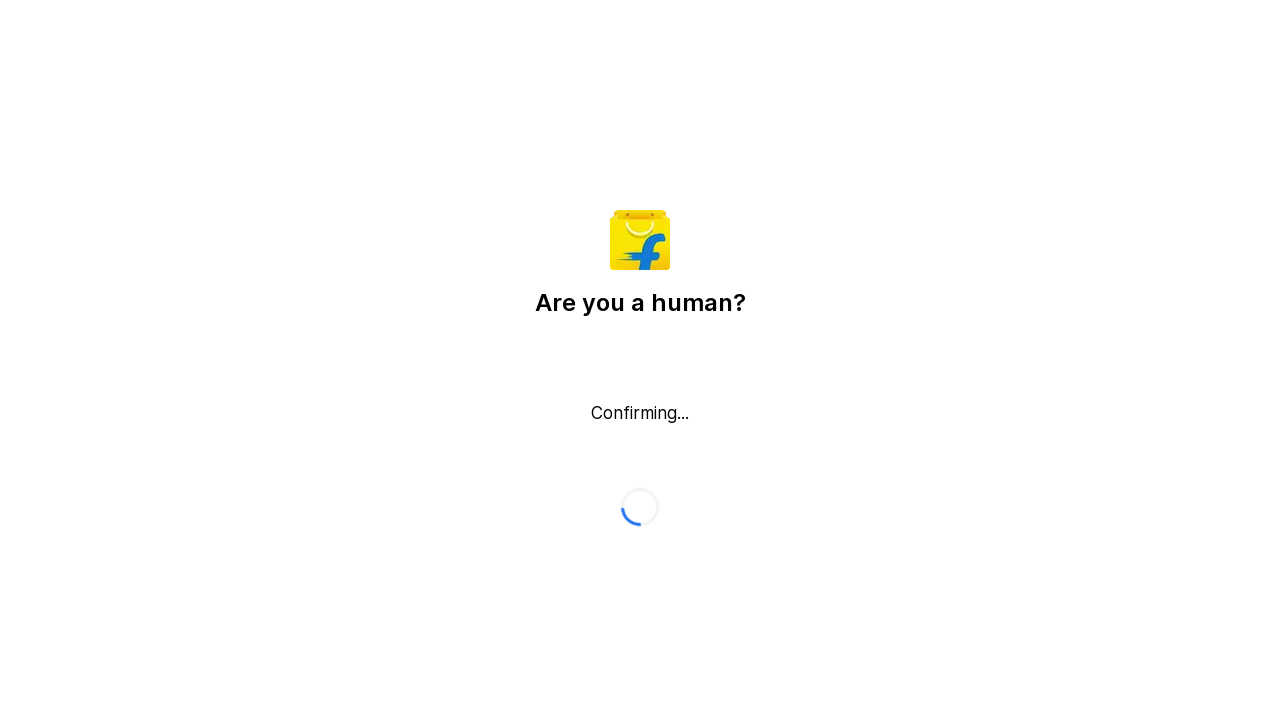

Flipkart men's t-shirt category page loaded (domcontentloaded)
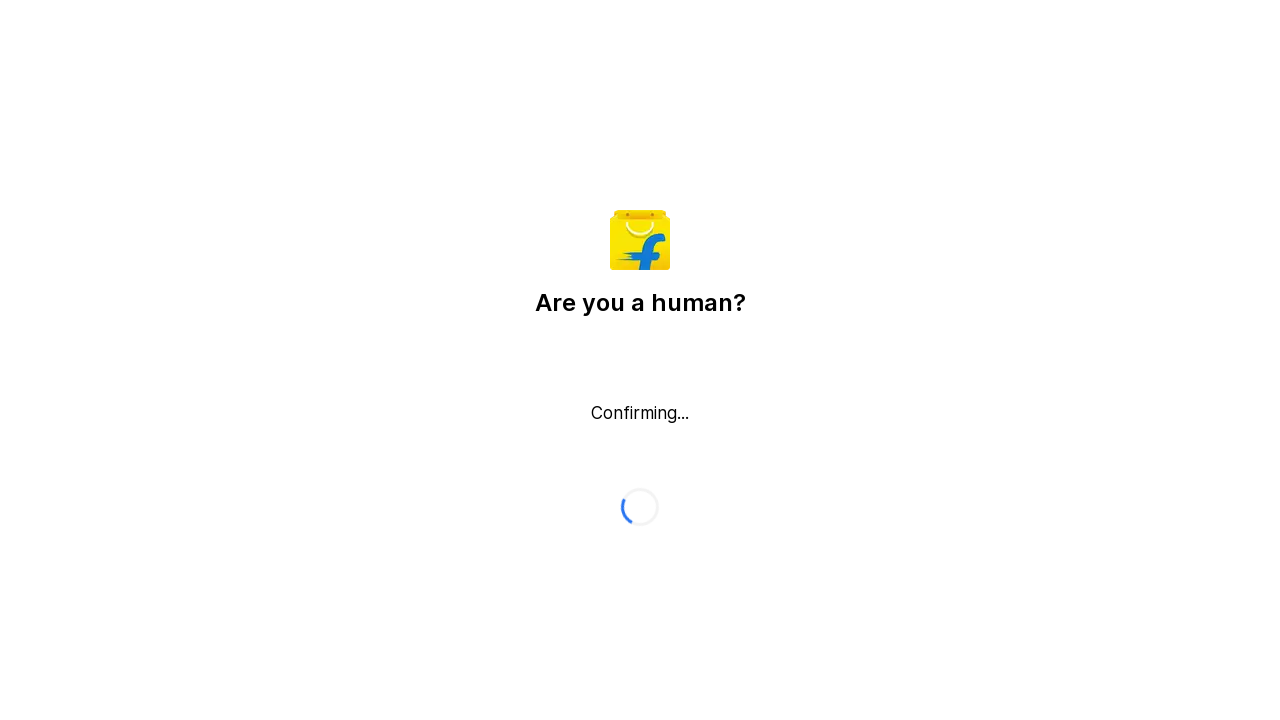

Attempted to open new tab using Ctrl+T keyboard shortcut
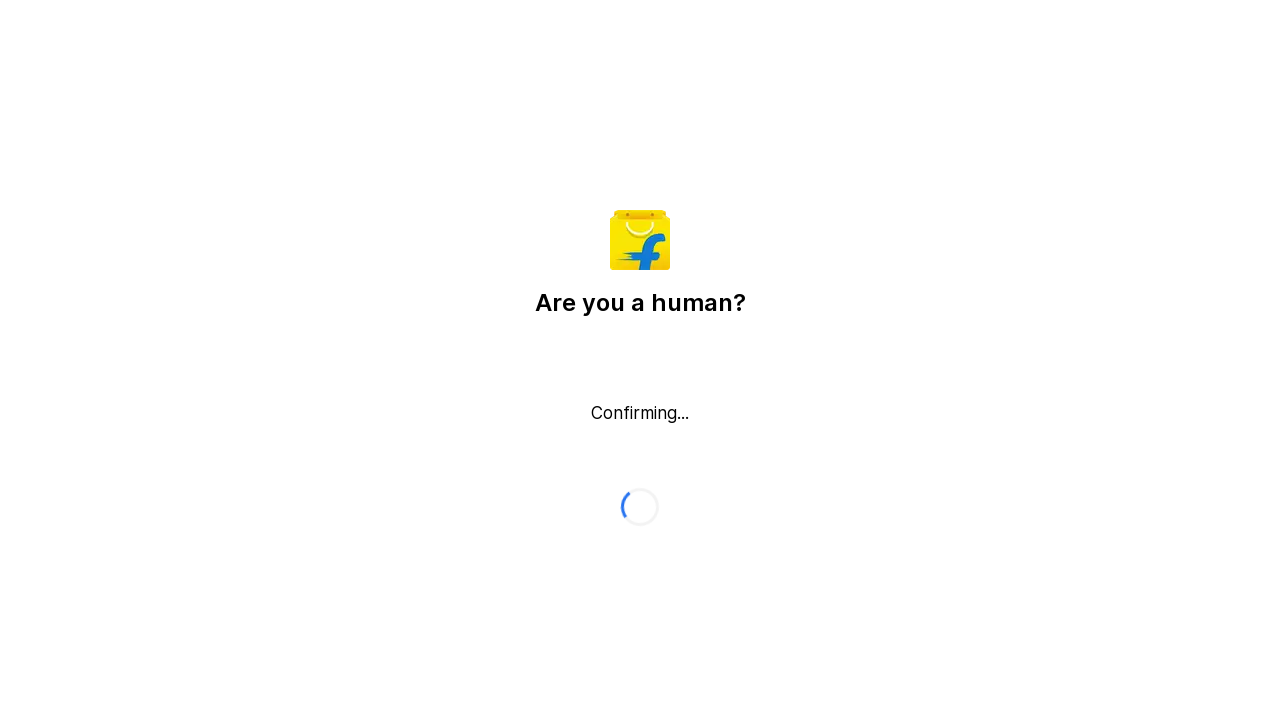

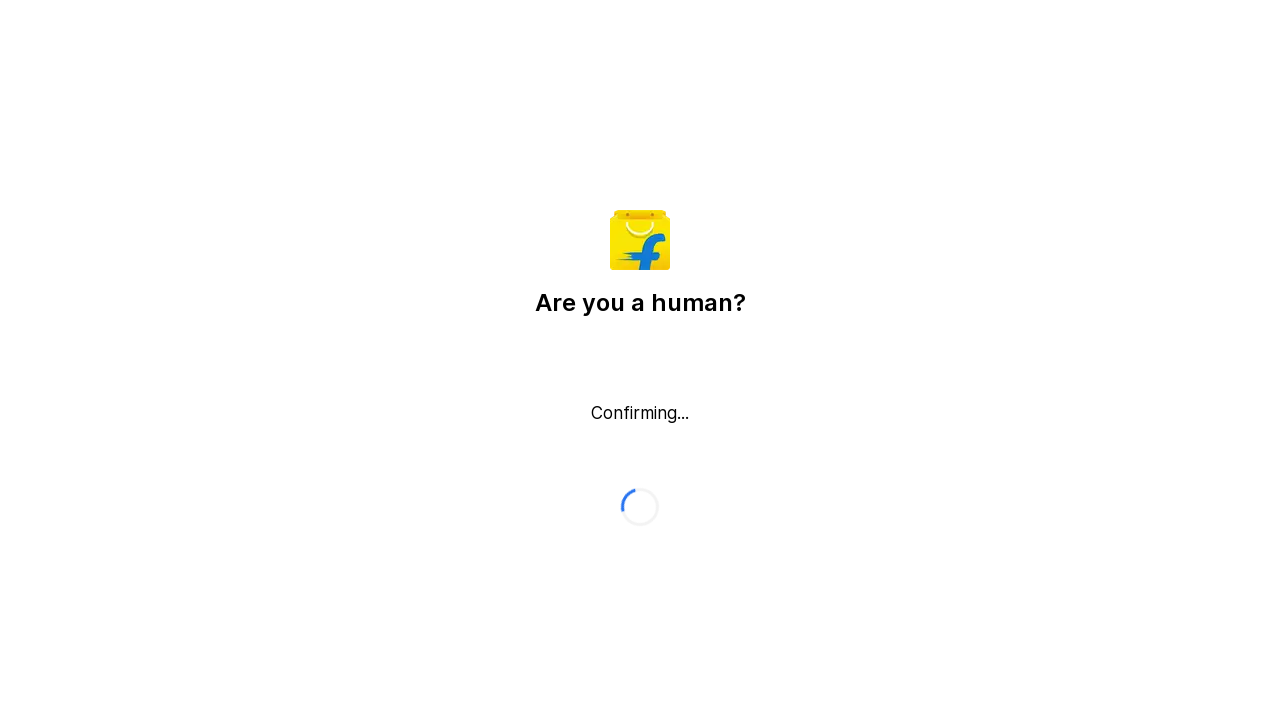